Opens the RedBus website with notifications disabled and maximizes the browser window to verify the page loads correctly.

Starting URL: https://www.redbus.in/

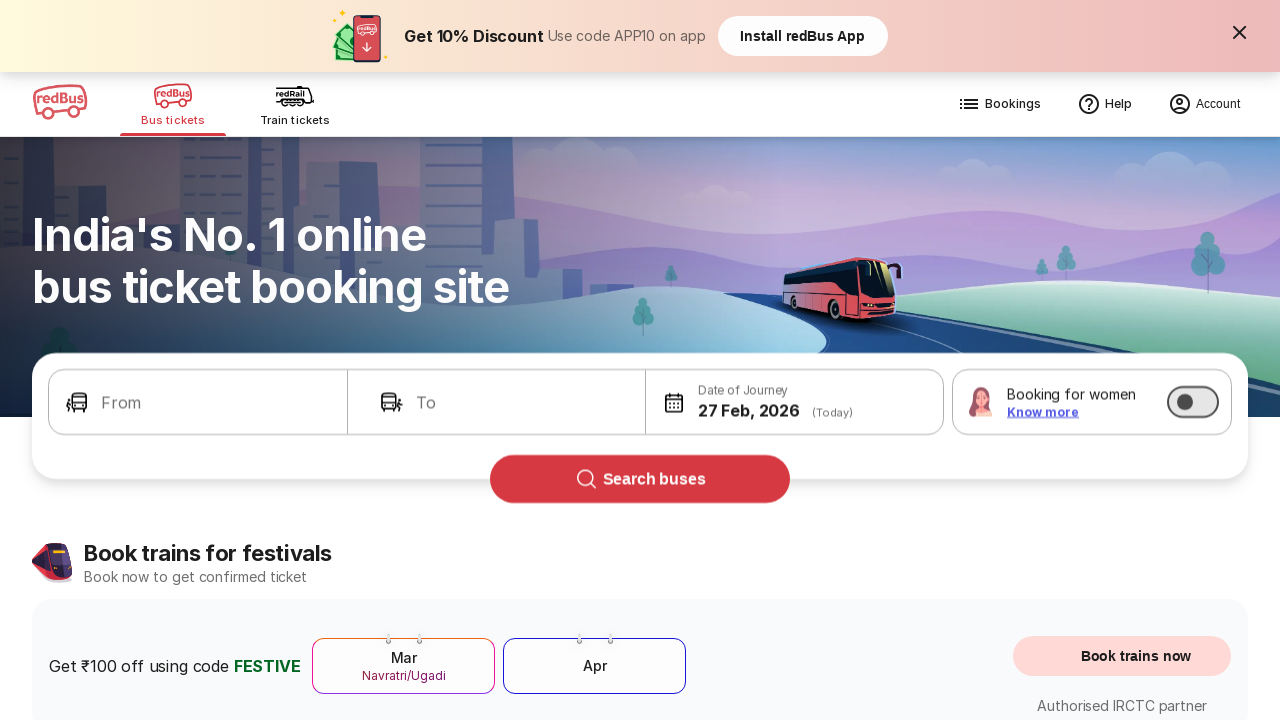

Waited for page DOM content to load
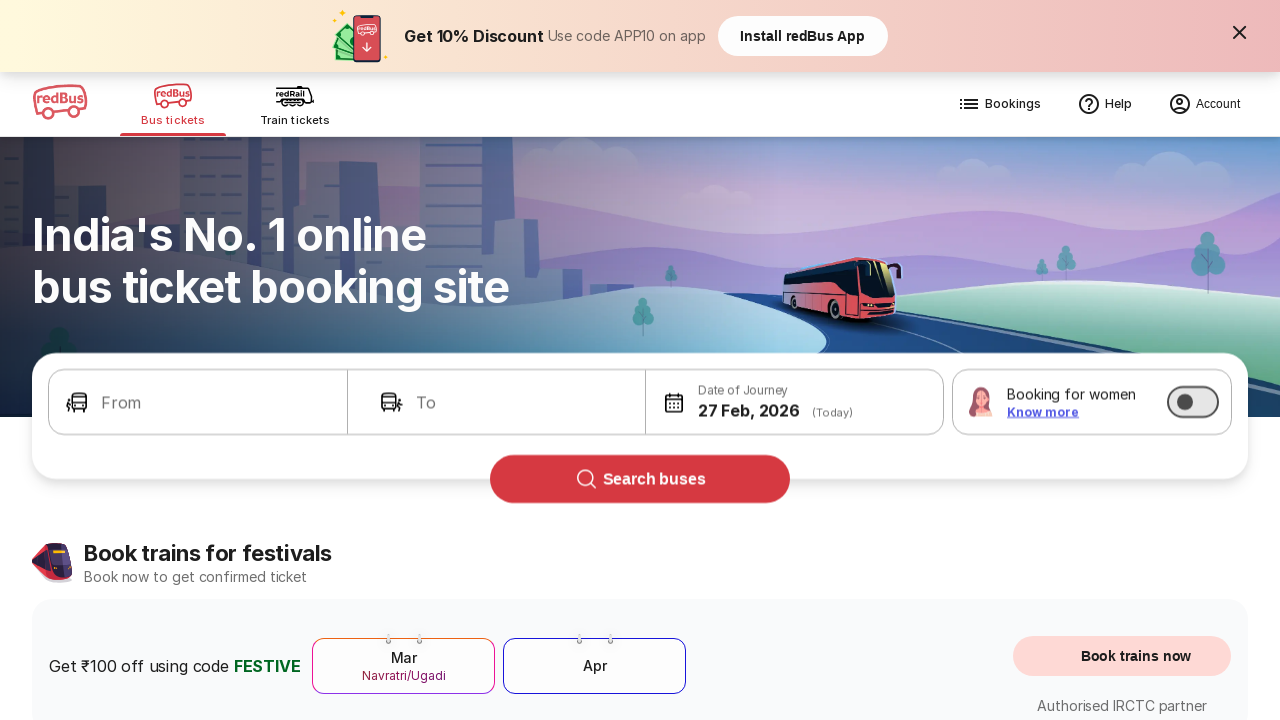

Verified page loaded by detecting body element
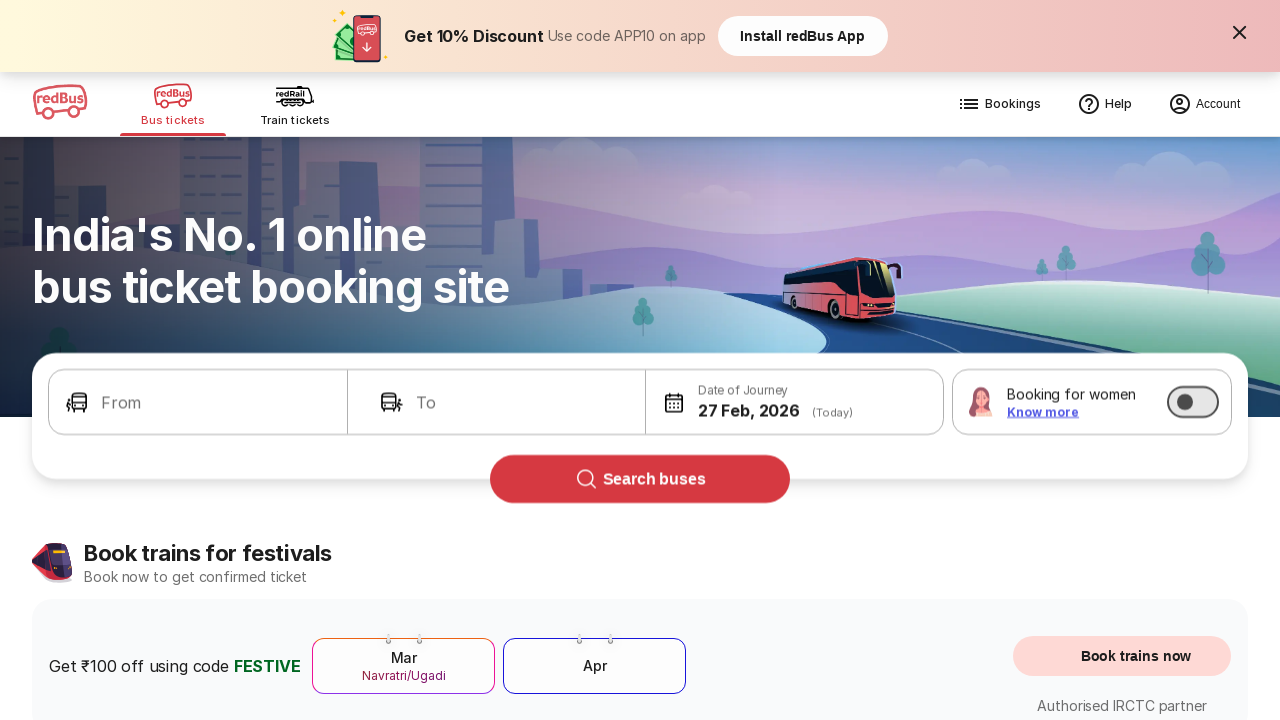

Maximized browser window
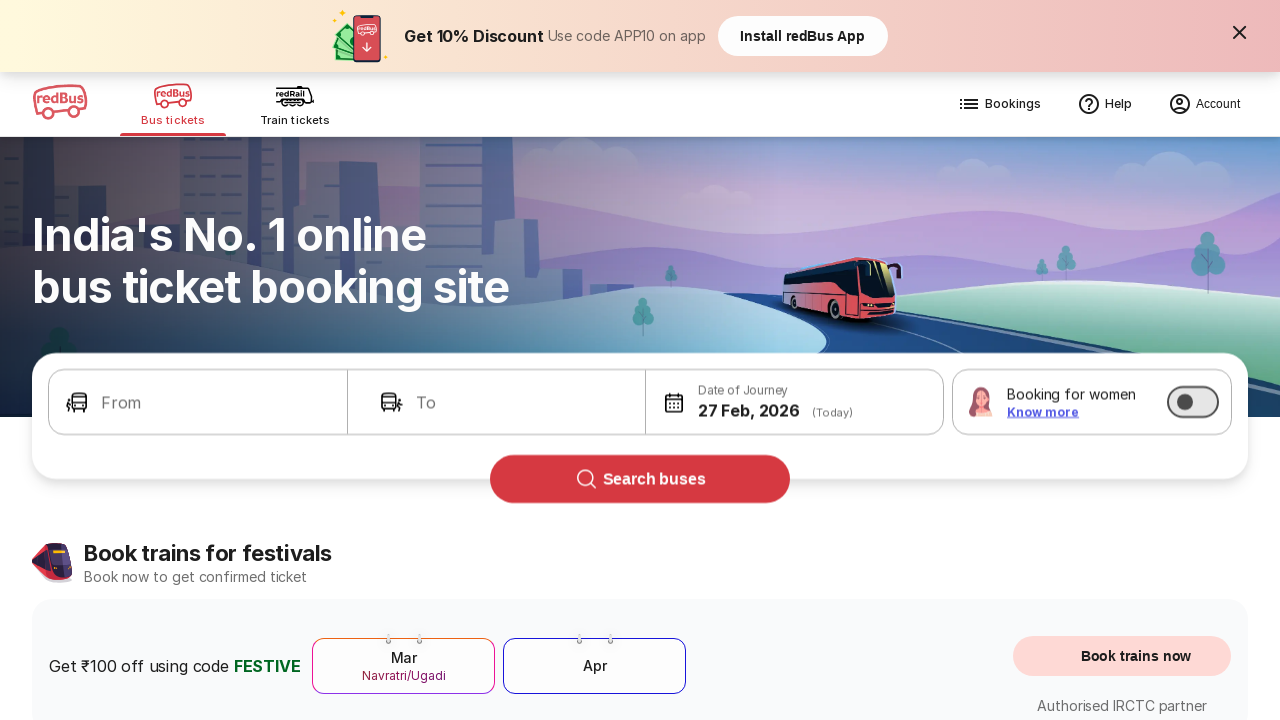

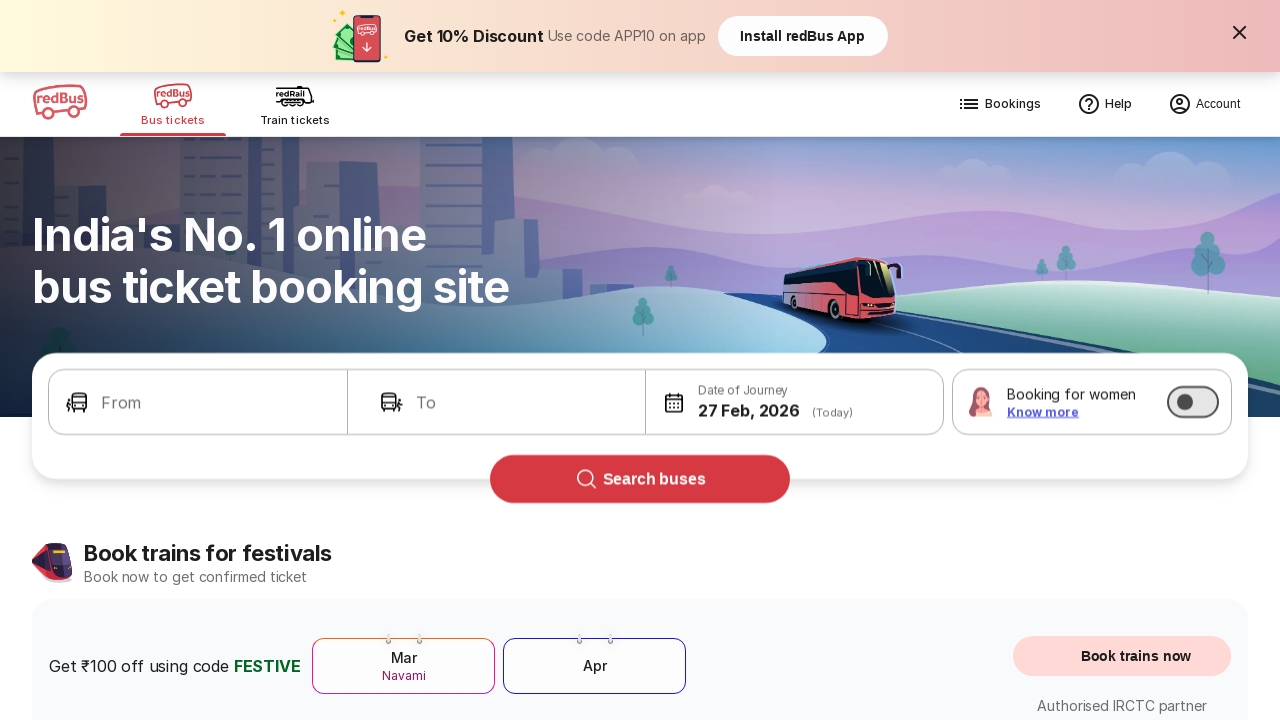